Tests that radio buttons (Si/No) can be selected

Starting URL: https://thefreerangetester.github.io/sandbox-automation-testing/

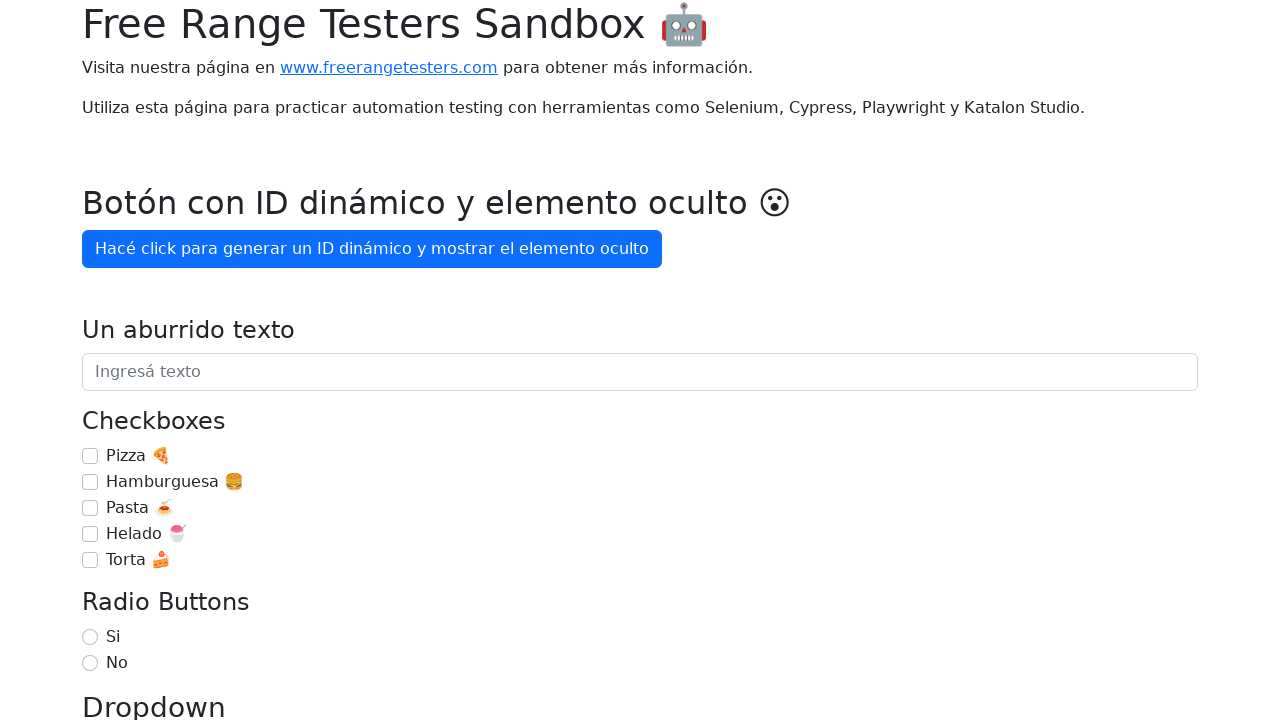

Located radio button 'Si'
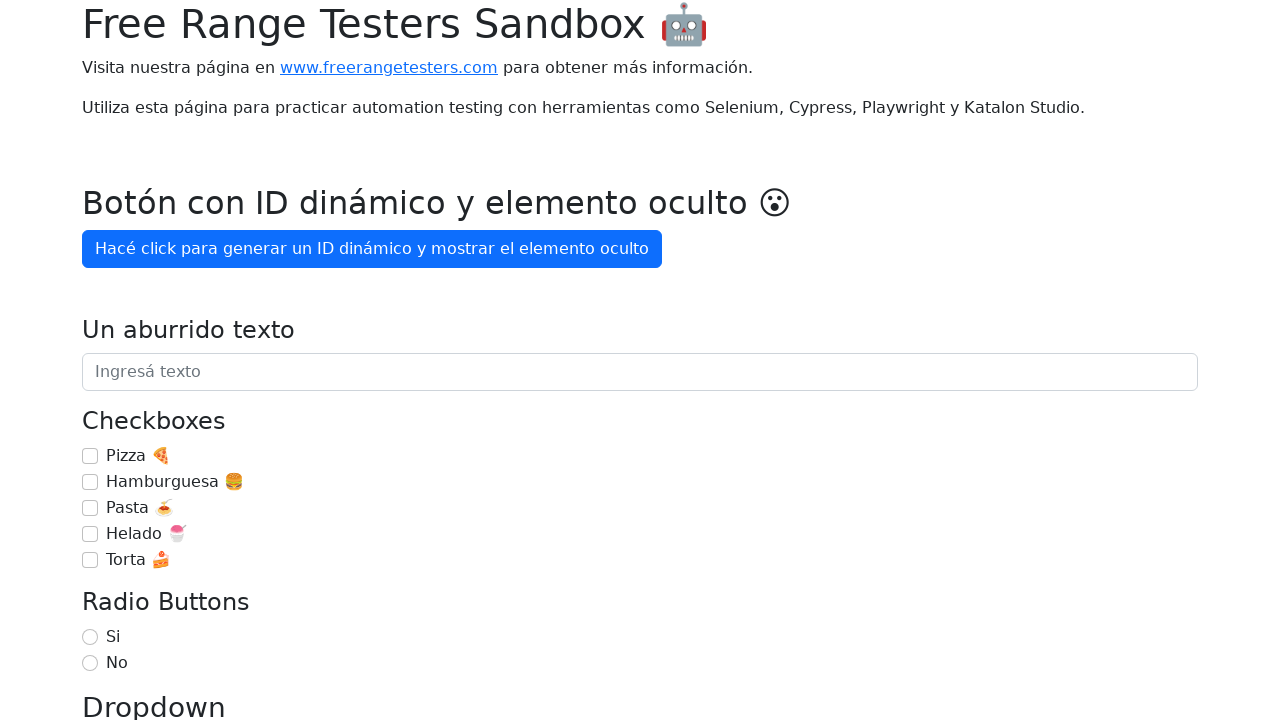

Checked radio button 'Si' at (90, 637) on internal:role=radio[name="Si"i]
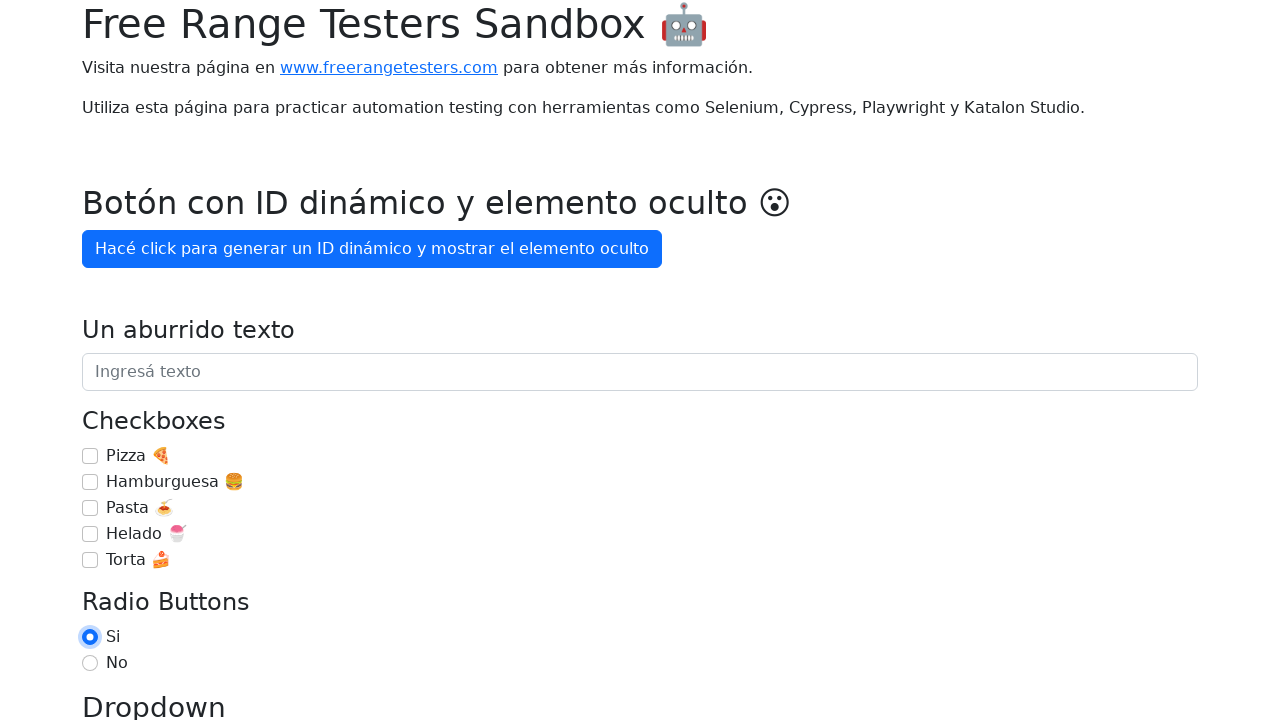

Located radio button 'No'
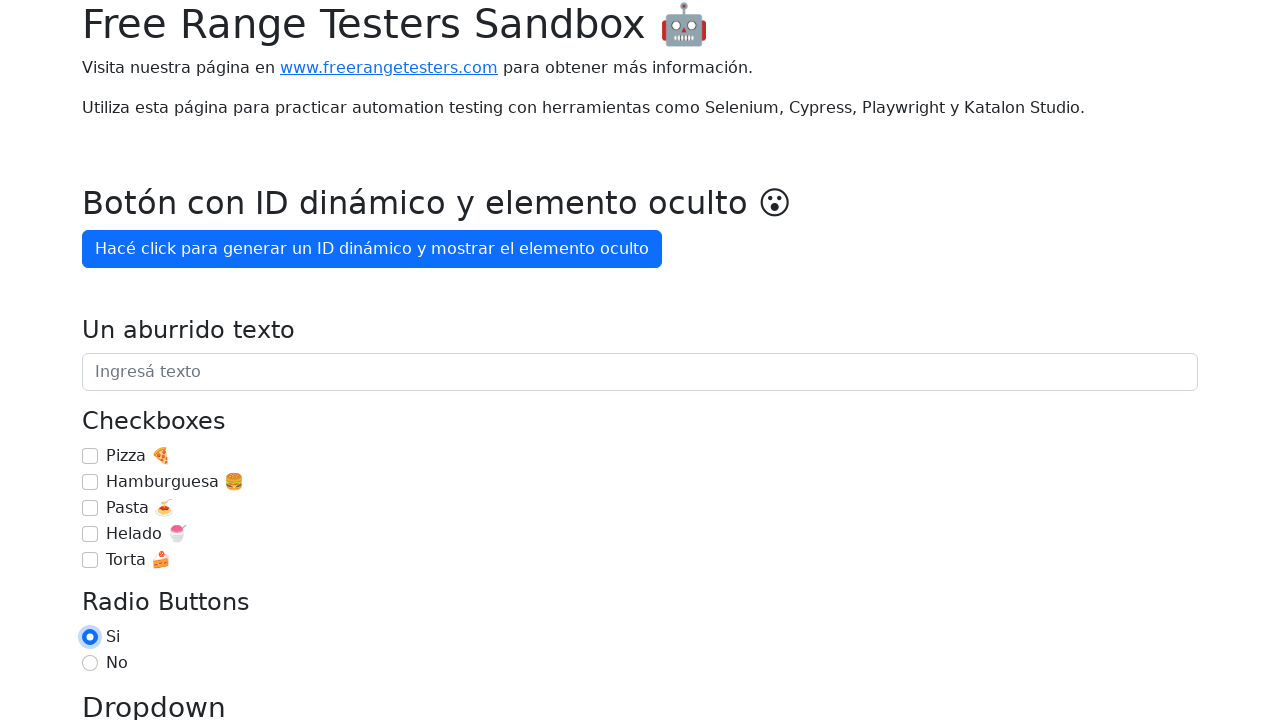

Checked radio button 'No' at (90, 663) on internal:role=radio[name="No"i]
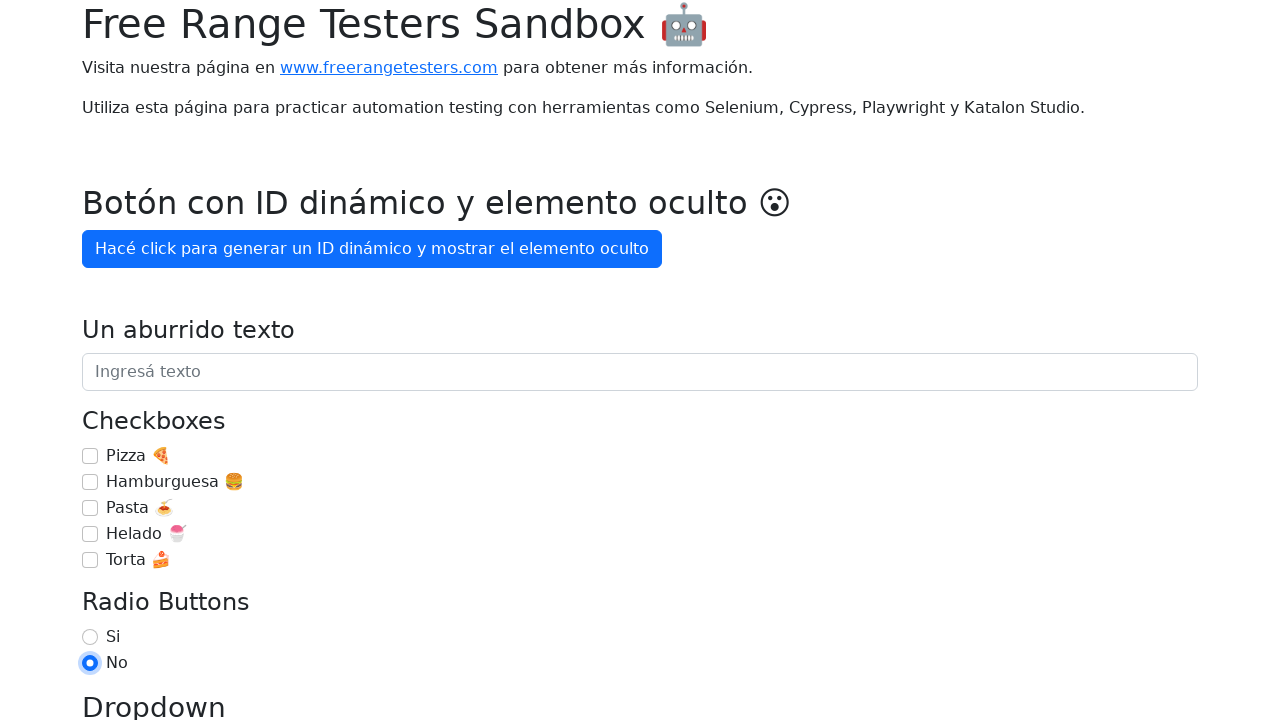

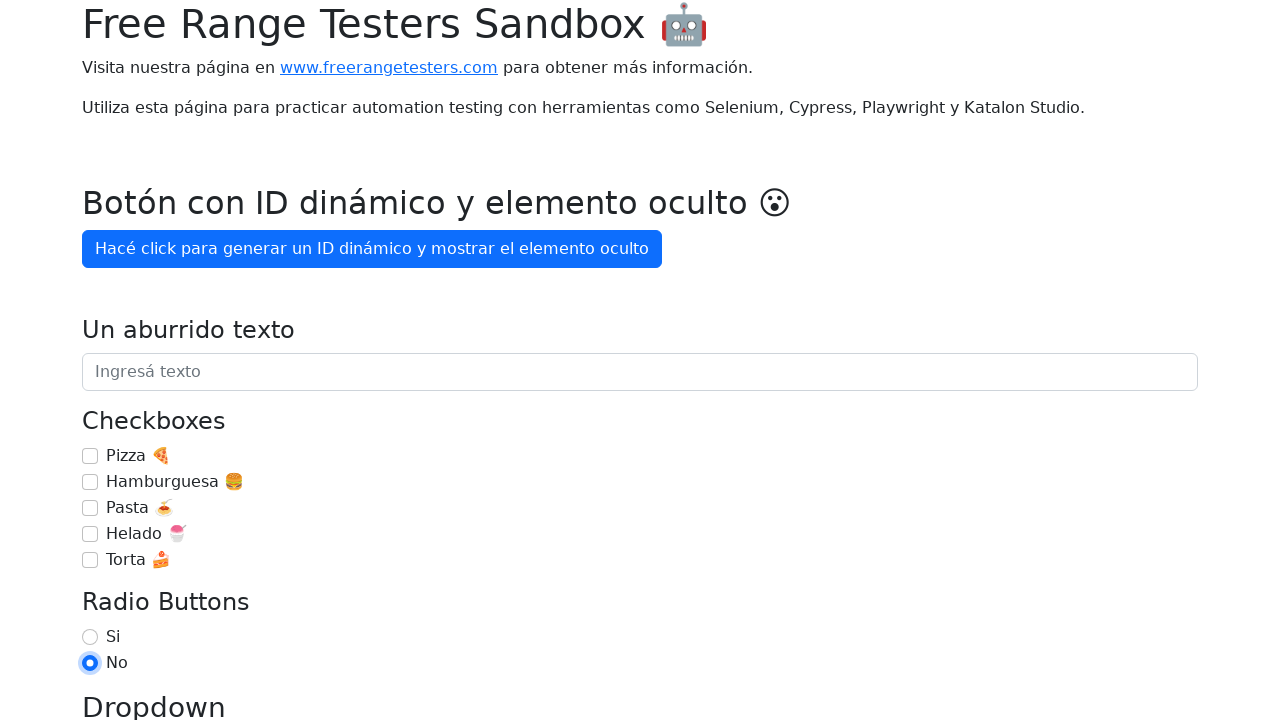